Tests that edits are cancelled when pressing Escape key

Starting URL: https://demo.playwright.dev/todomvc

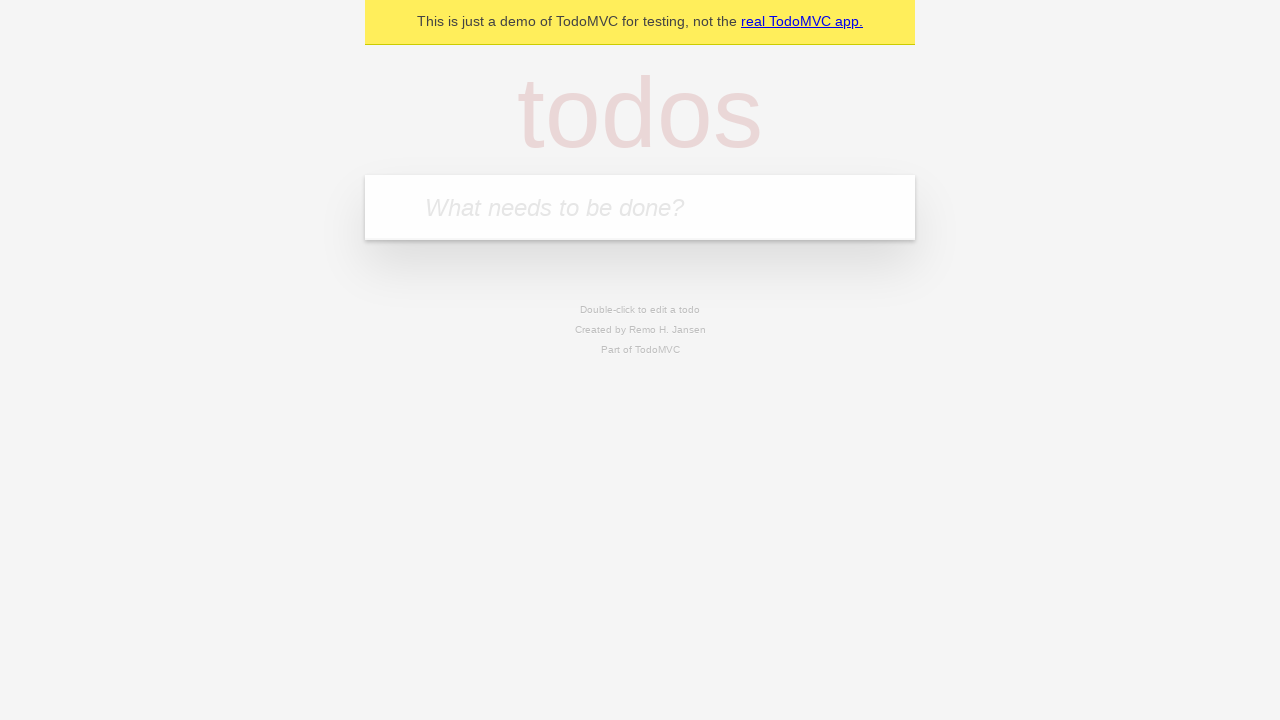

Filled first todo input with 'buy some cheese' on internal:attr=[placeholder="What needs to be done?"i]
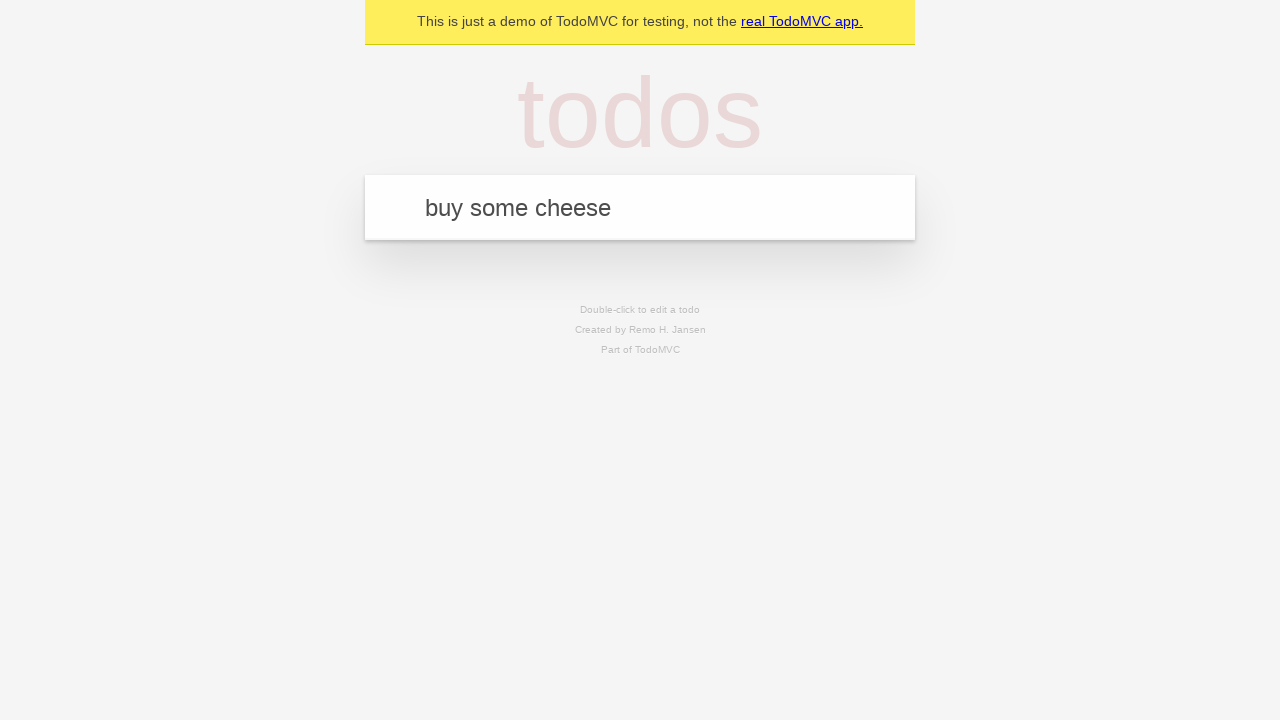

Pressed Enter to create first todo on internal:attr=[placeholder="What needs to be done?"i]
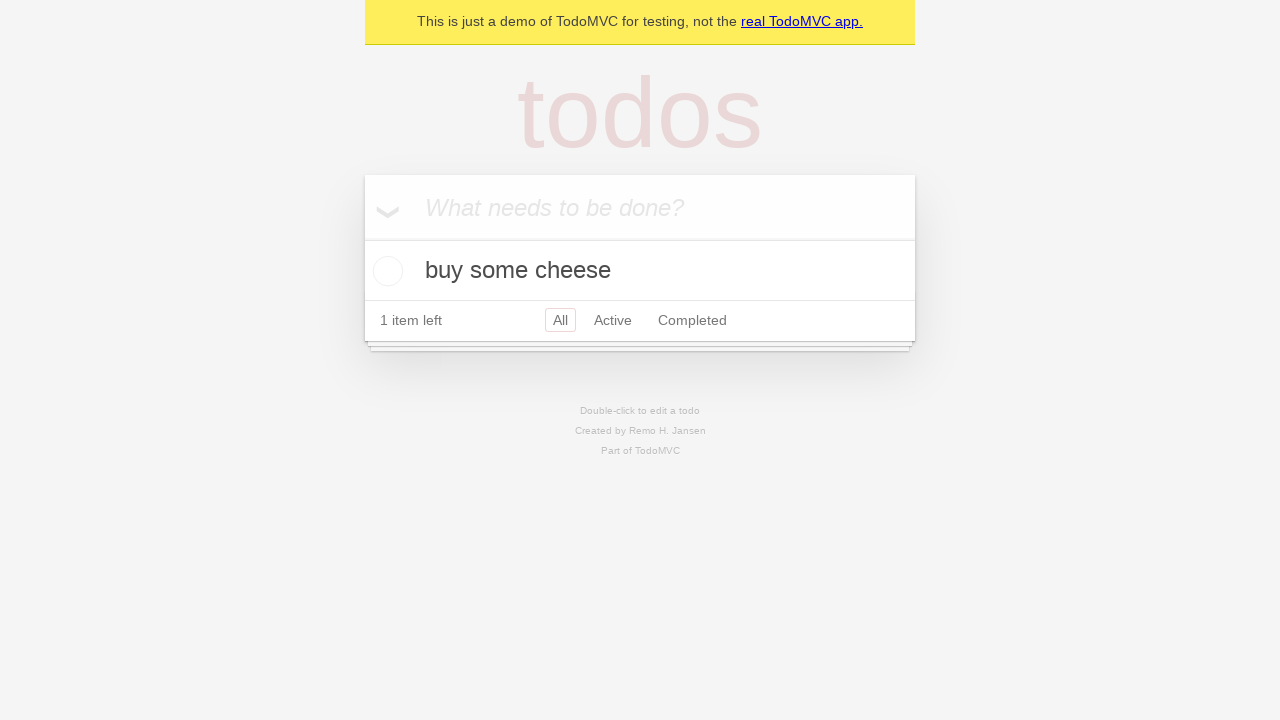

Filled second todo input with 'feed the cat' on internal:attr=[placeholder="What needs to be done?"i]
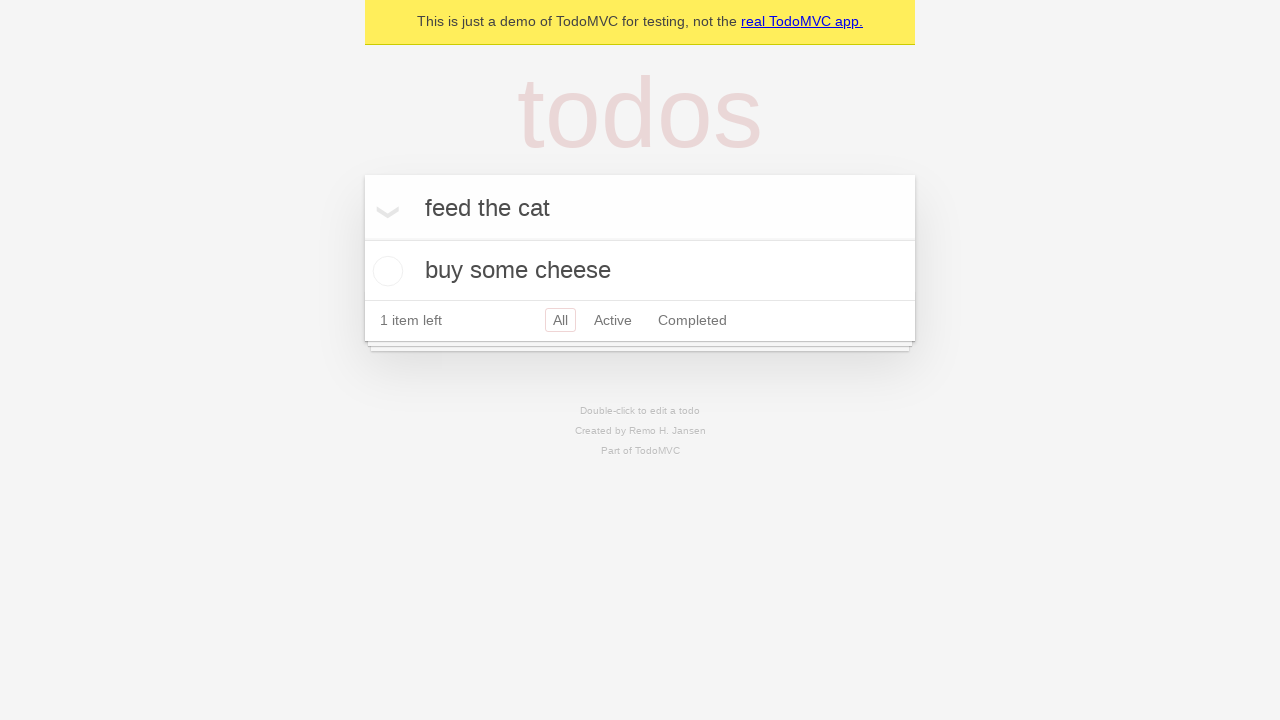

Pressed Enter to create second todo on internal:attr=[placeholder="What needs to be done?"i]
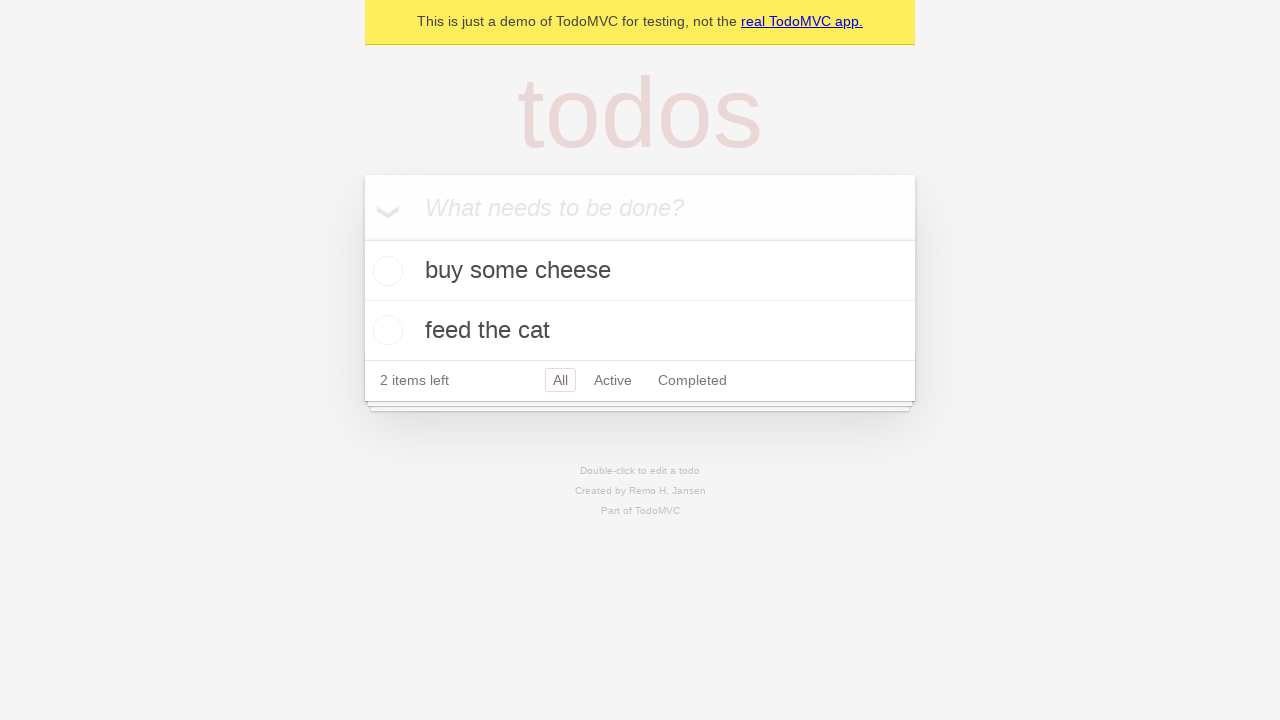

Filled third todo input with 'book a doctors appointment' on internal:attr=[placeholder="What needs to be done?"i]
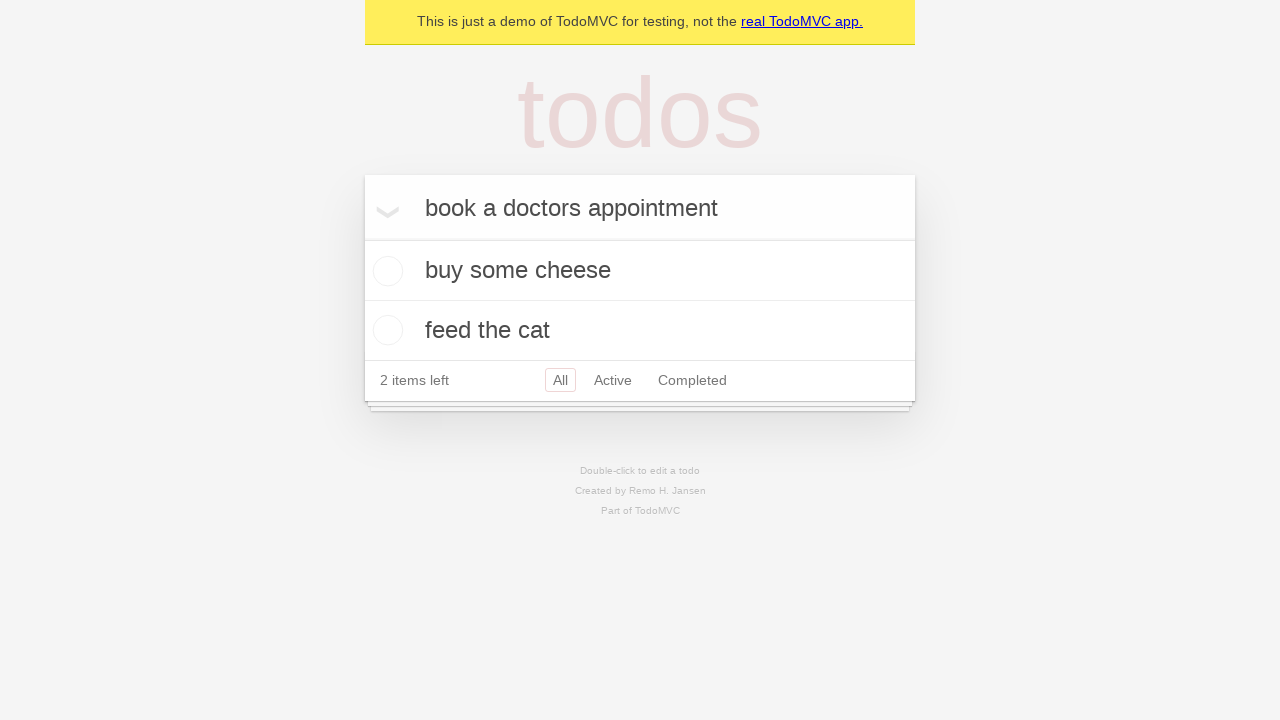

Pressed Enter to create third todo on internal:attr=[placeholder="What needs to be done?"i]
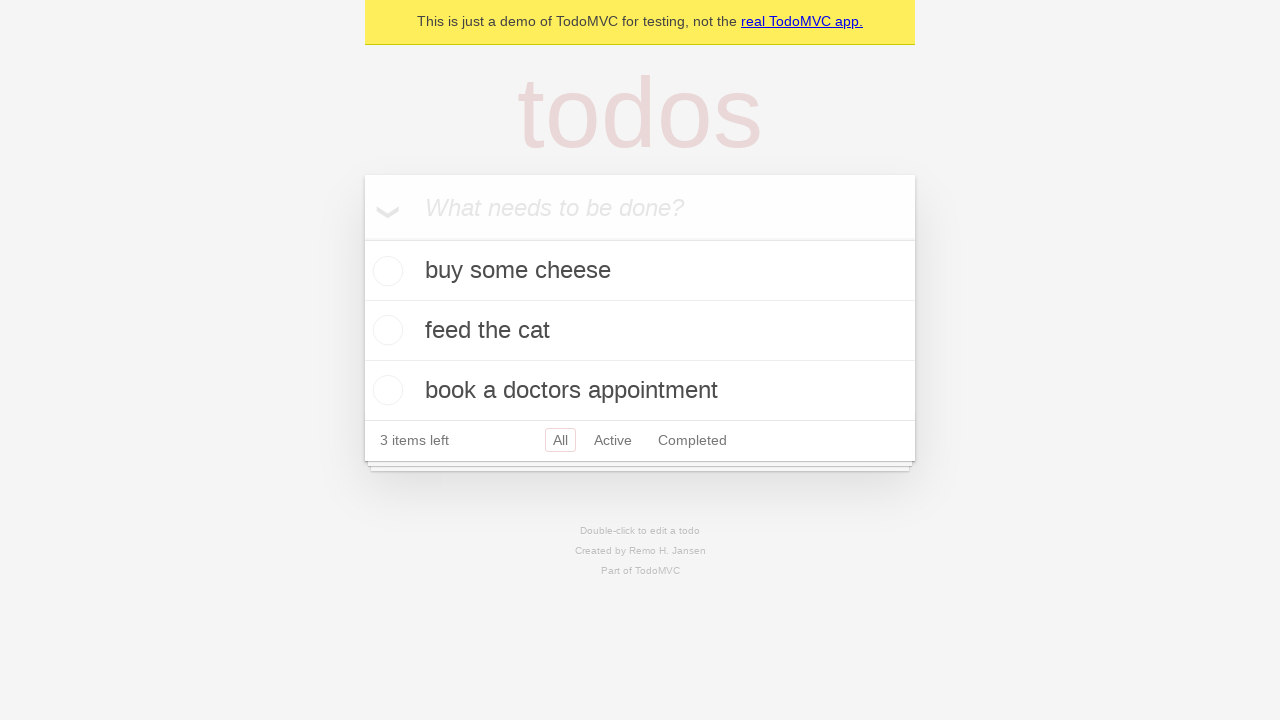

Waited for all three todos to load
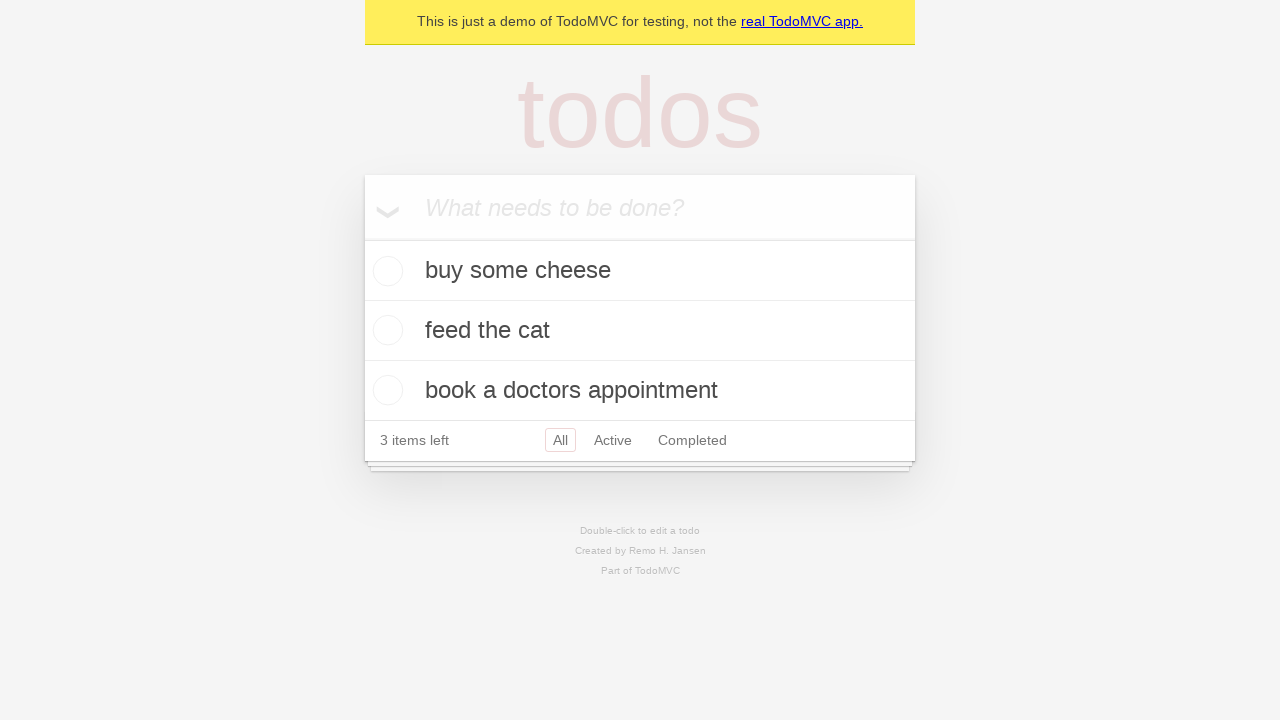

Double-clicked second todo item to enter edit mode at (640, 331) on internal:testid=[data-testid="todo-item"s] >> nth=1
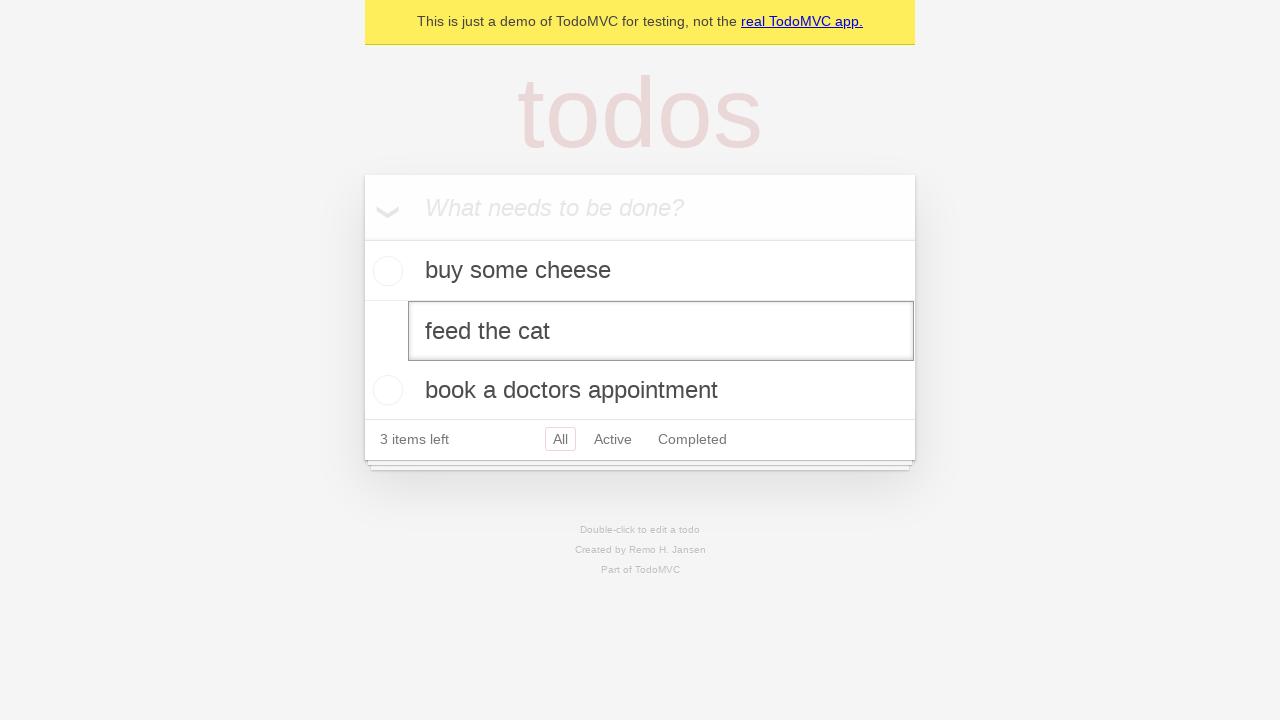

Changed todo text to 'buy some sausages' on internal:testid=[data-testid="todo-item"s] >> nth=1 >> internal:role=textbox[nam
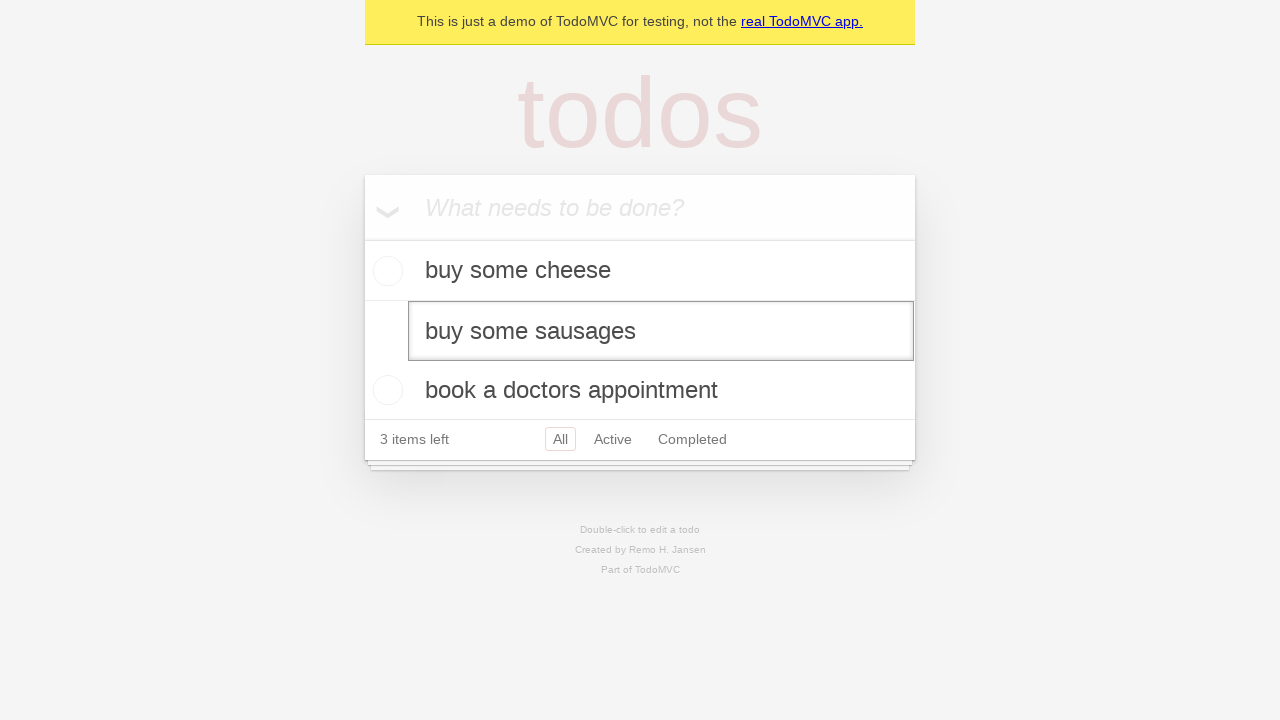

Pressed Escape key to cancel edits on internal:testid=[data-testid="todo-item"s] >> nth=1 >> internal:role=textbox[nam
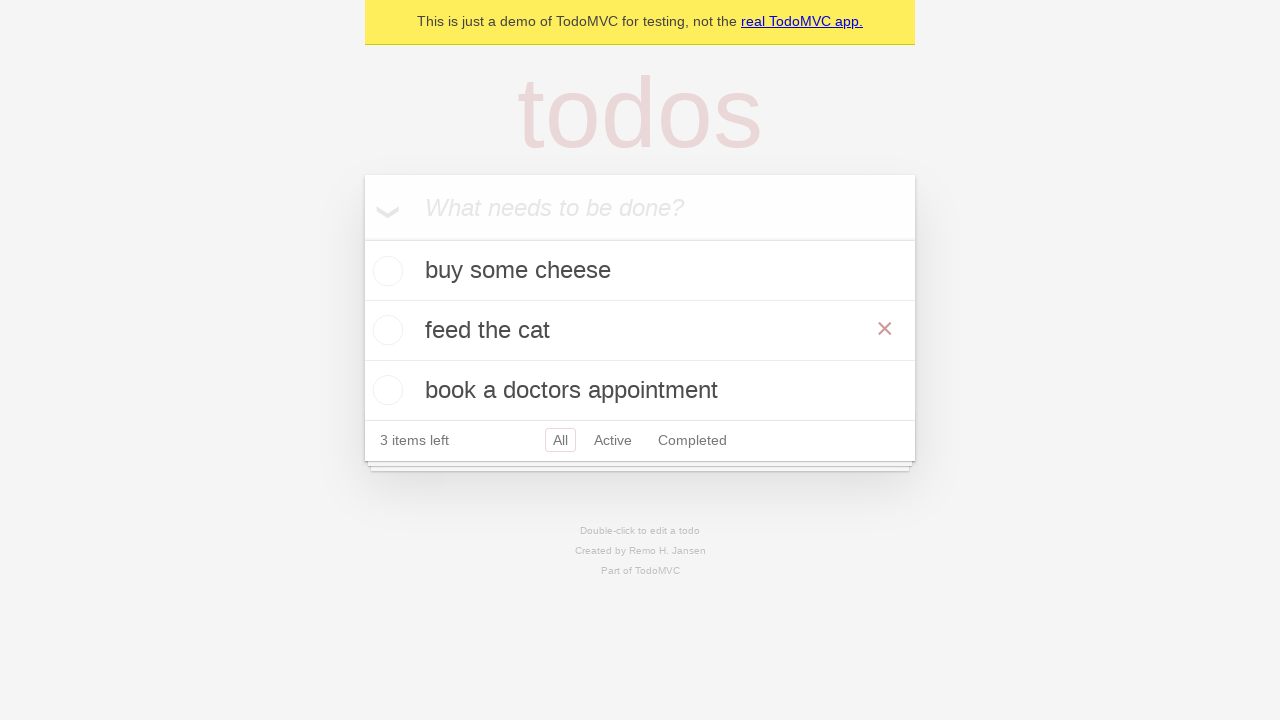

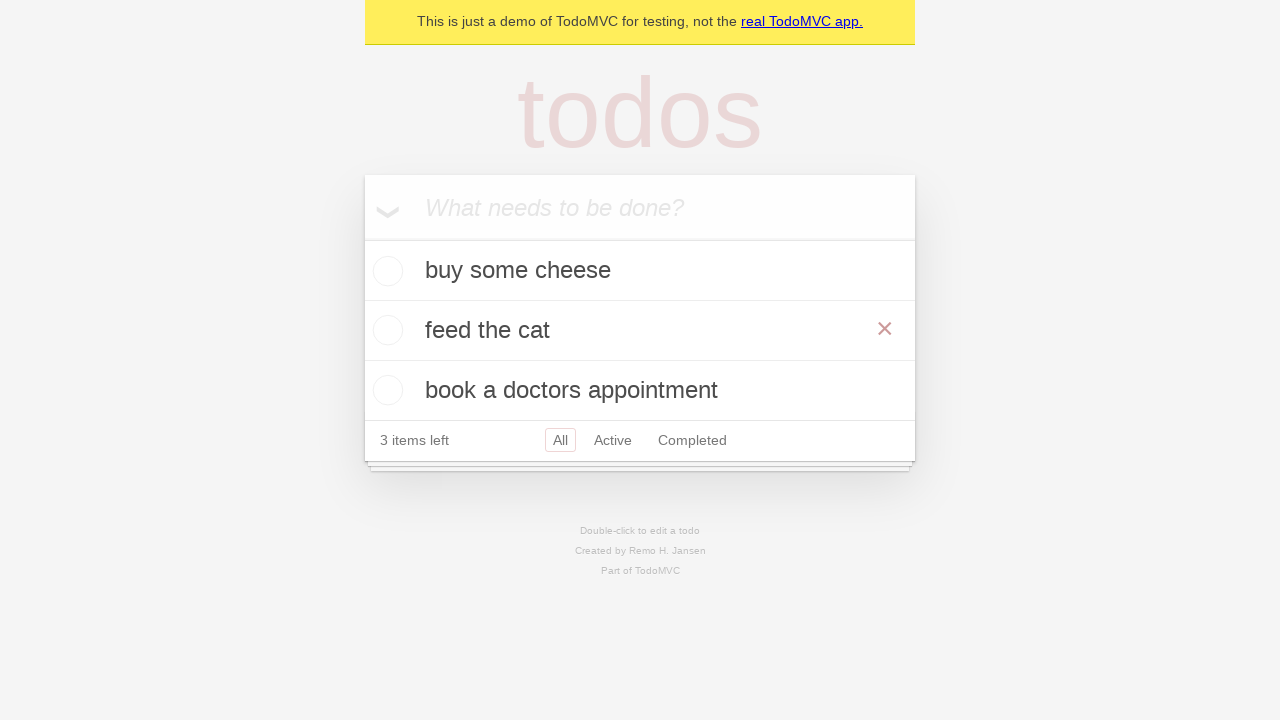